Tests a registration form by filling in first name, last name, and email fields, submitting the form, and verifying the success message is displayed.

Starting URL: http://suninjuly.github.io/registration1.html

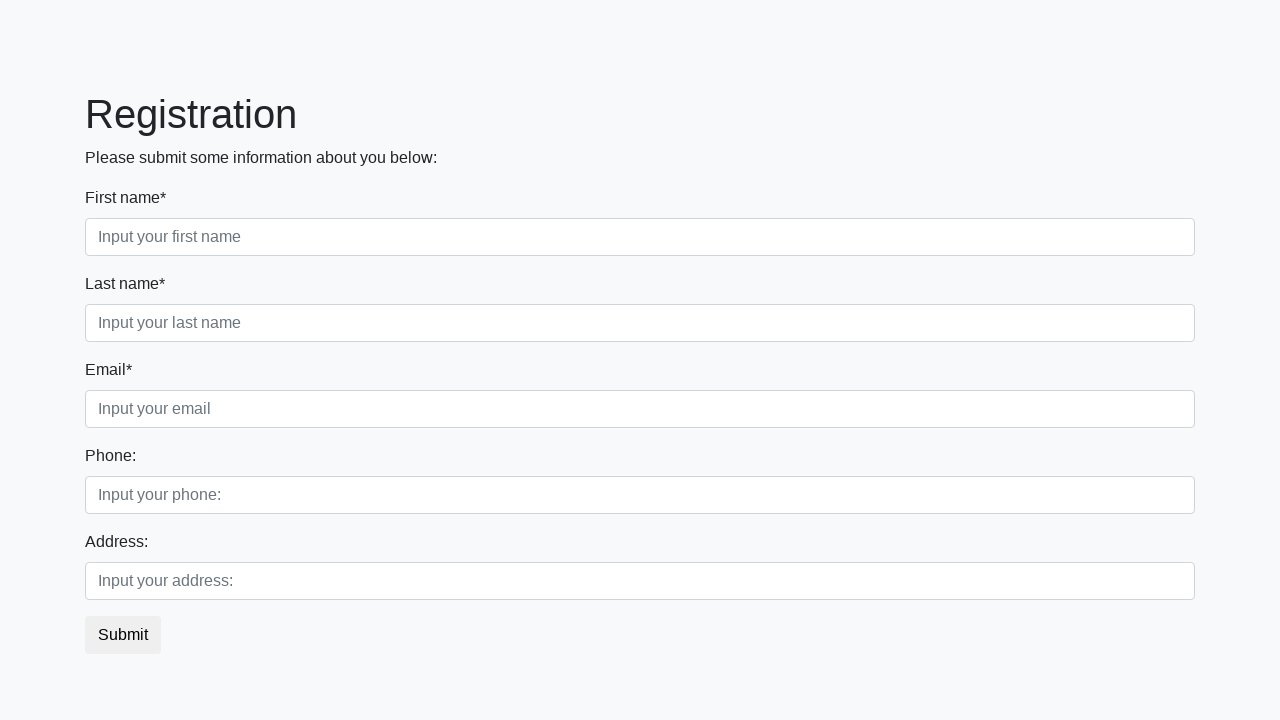

Filled first name field with 'John' on .first
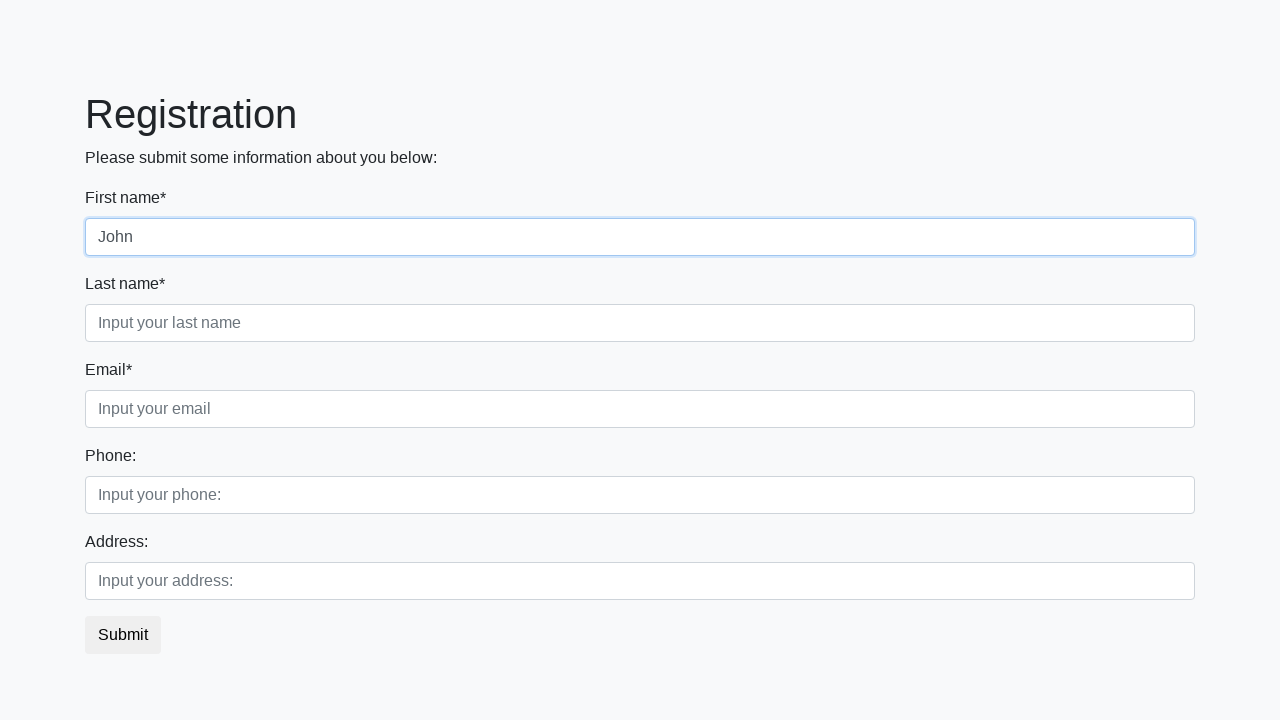

Filled last name field with 'Smith' on .second
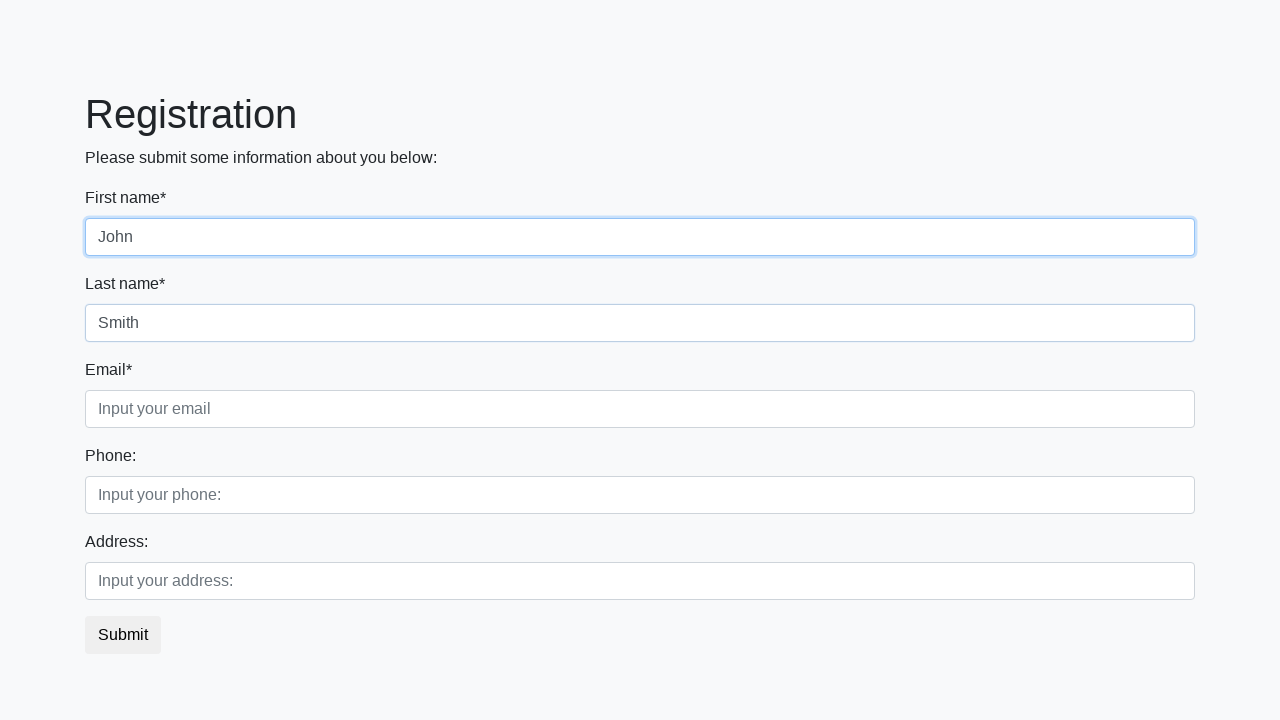

Filled email field with 'john.smith@example.com' on .third
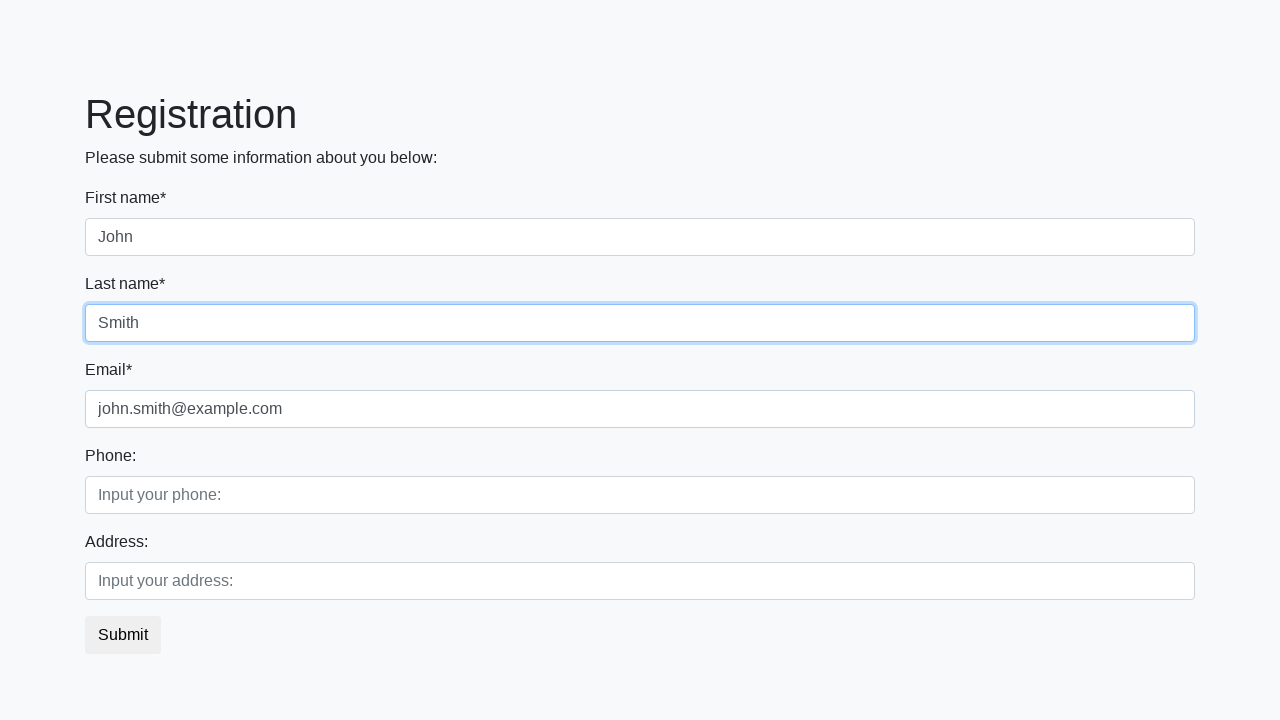

Clicked the submit button at (123, 635) on button.btn
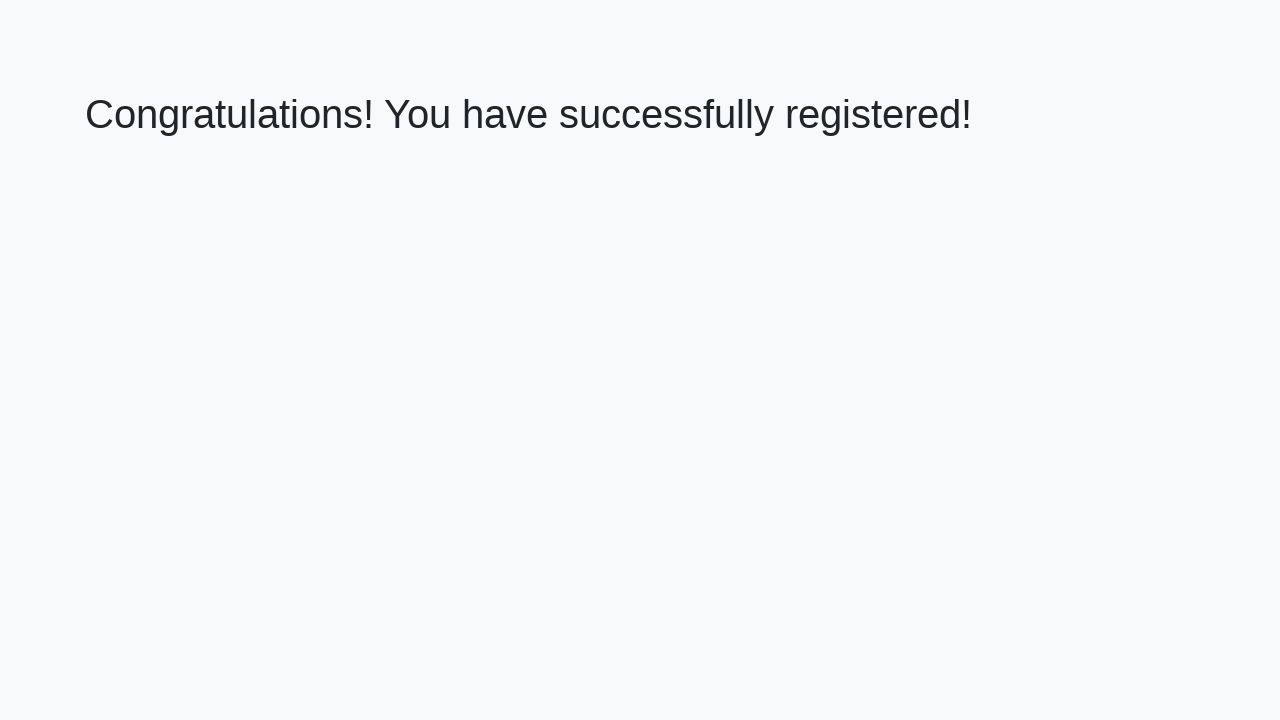

Success message heading loaded
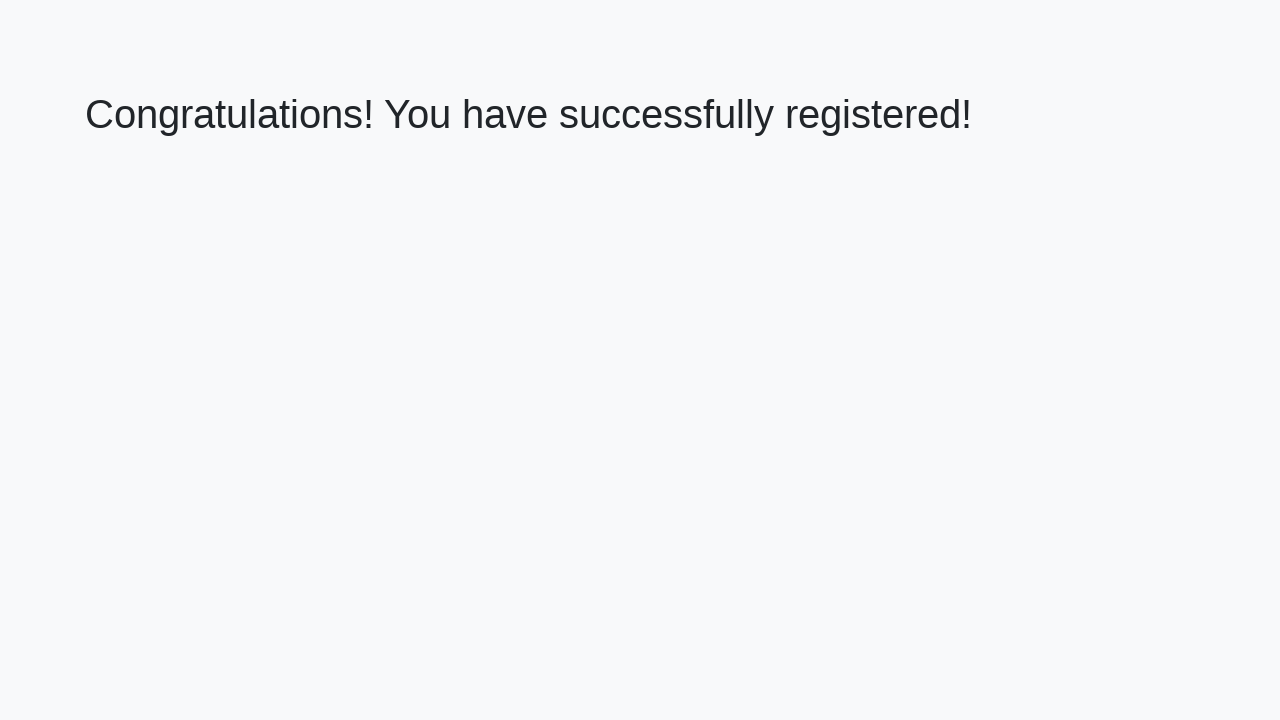

Retrieved success message text
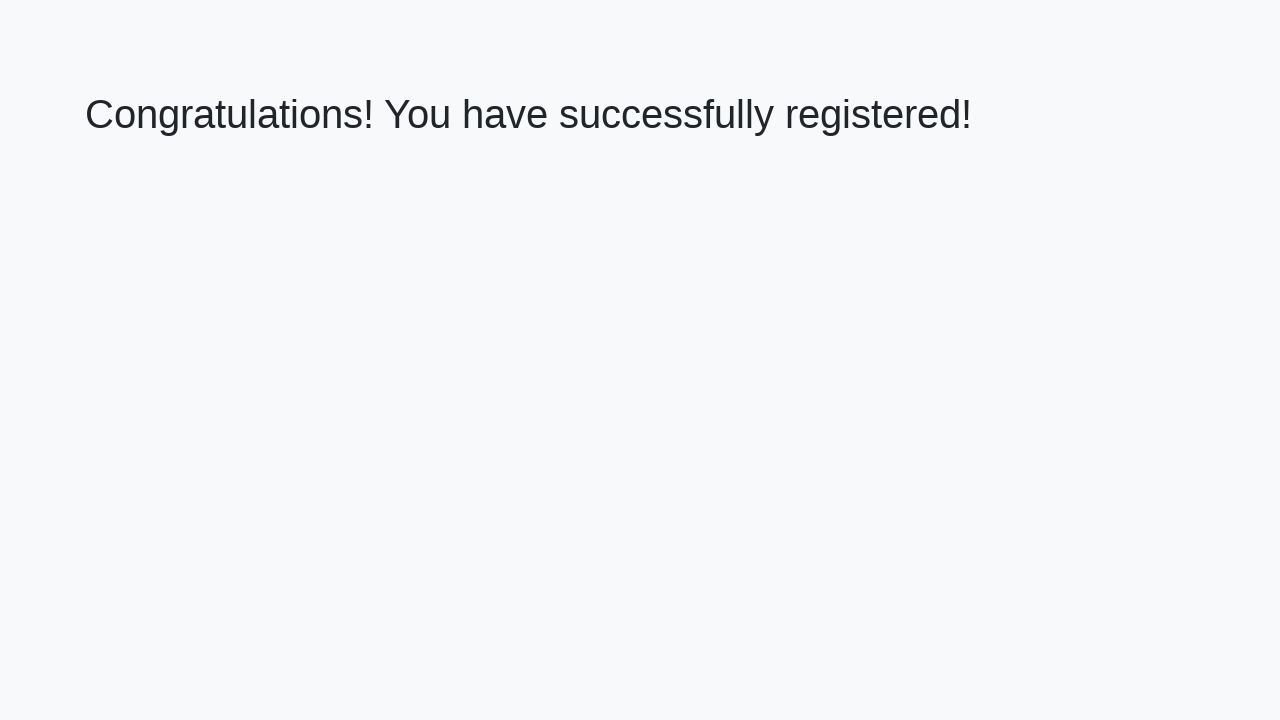

Verified success message matches expected text
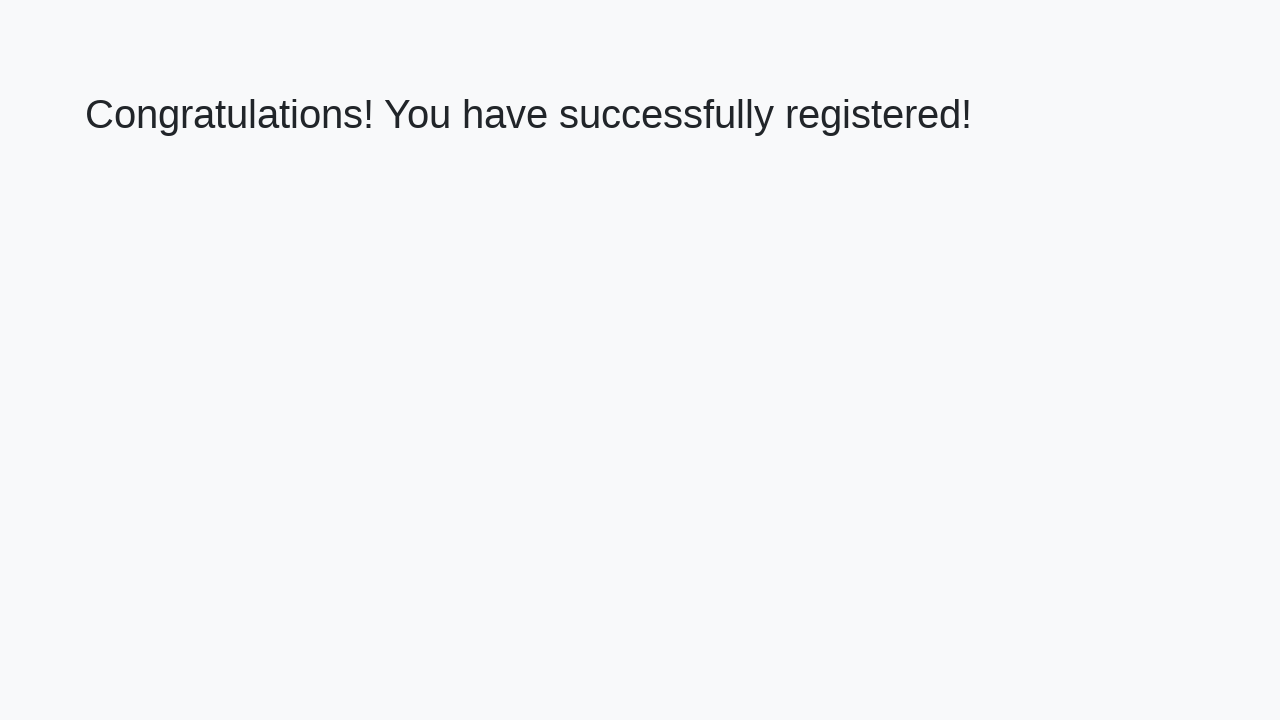

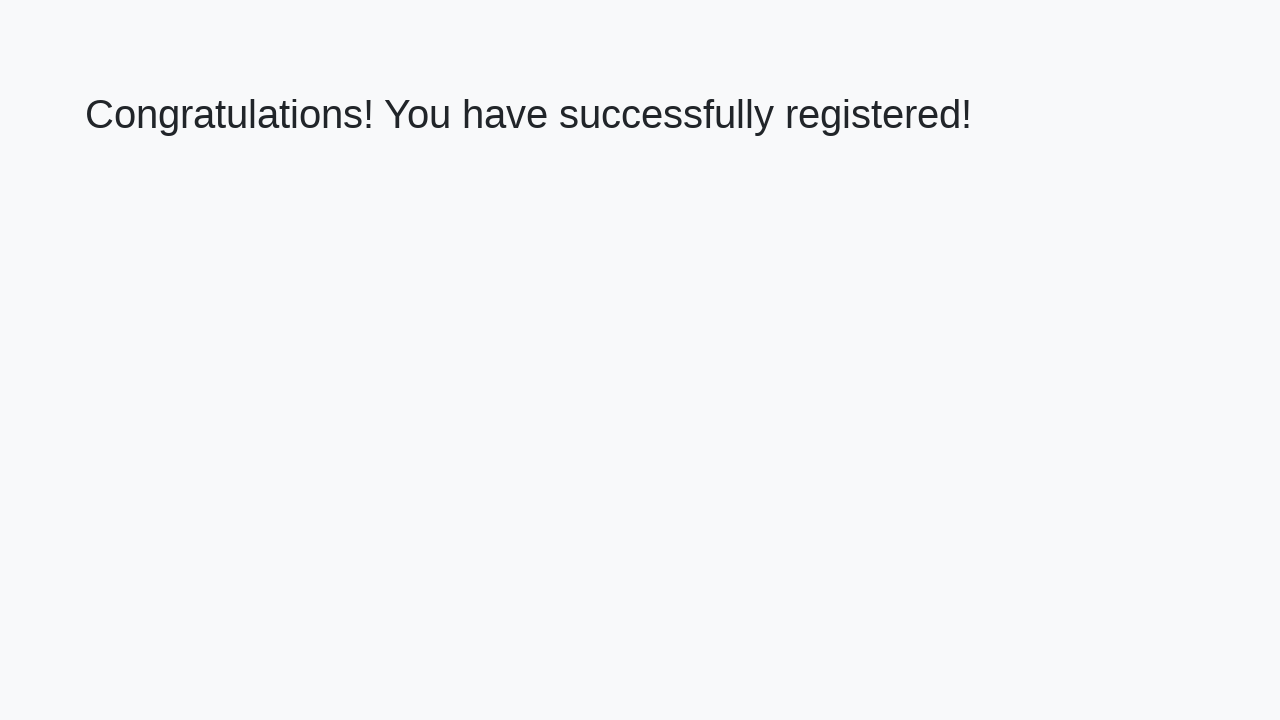